Tests that the todo counter displays the correct number of items as todos are added.

Starting URL: https://demo.playwright.dev/todomvc

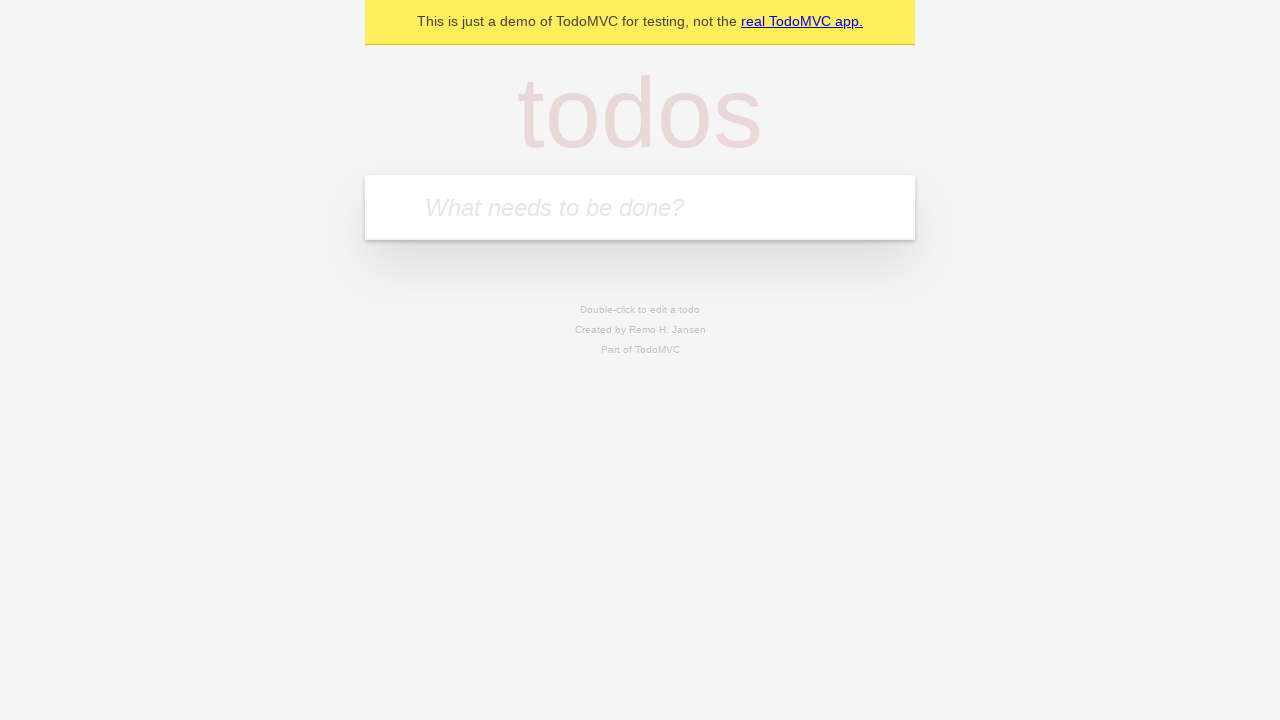

Located the 'What needs to be done?' input field
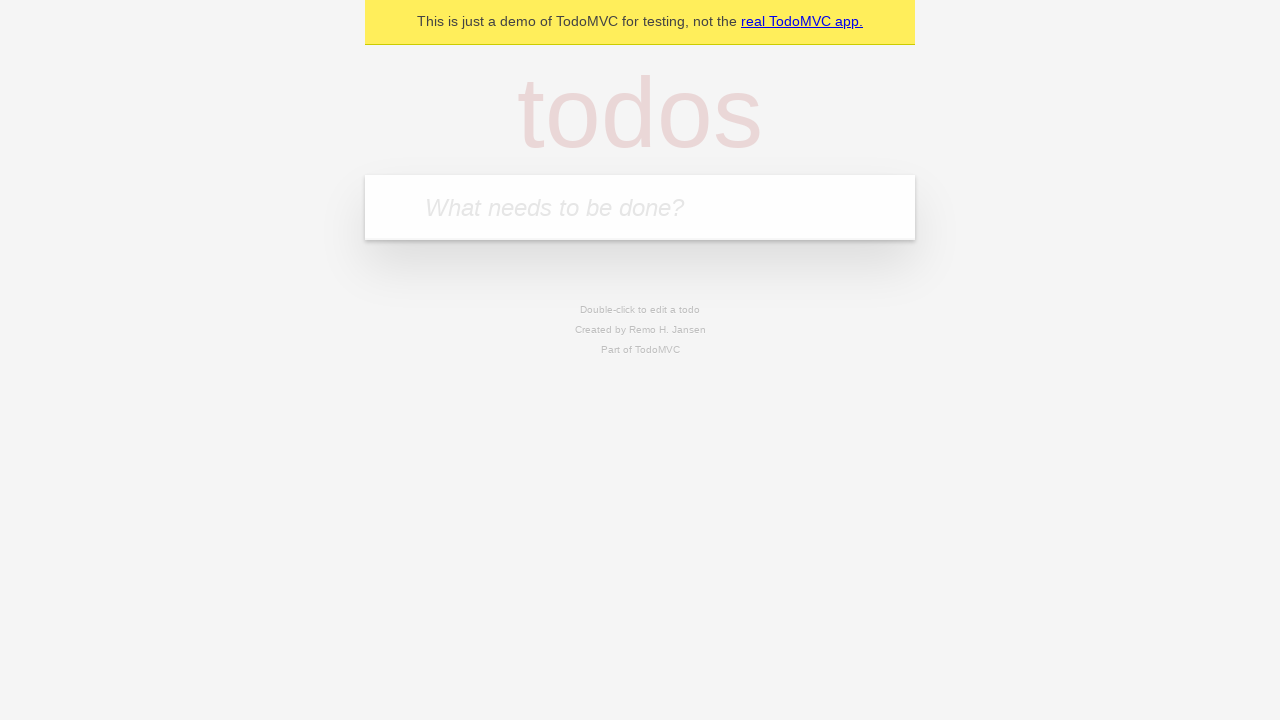

Filled input with 'buy some cheese' on internal:attr=[placeholder="What needs to be done?"i]
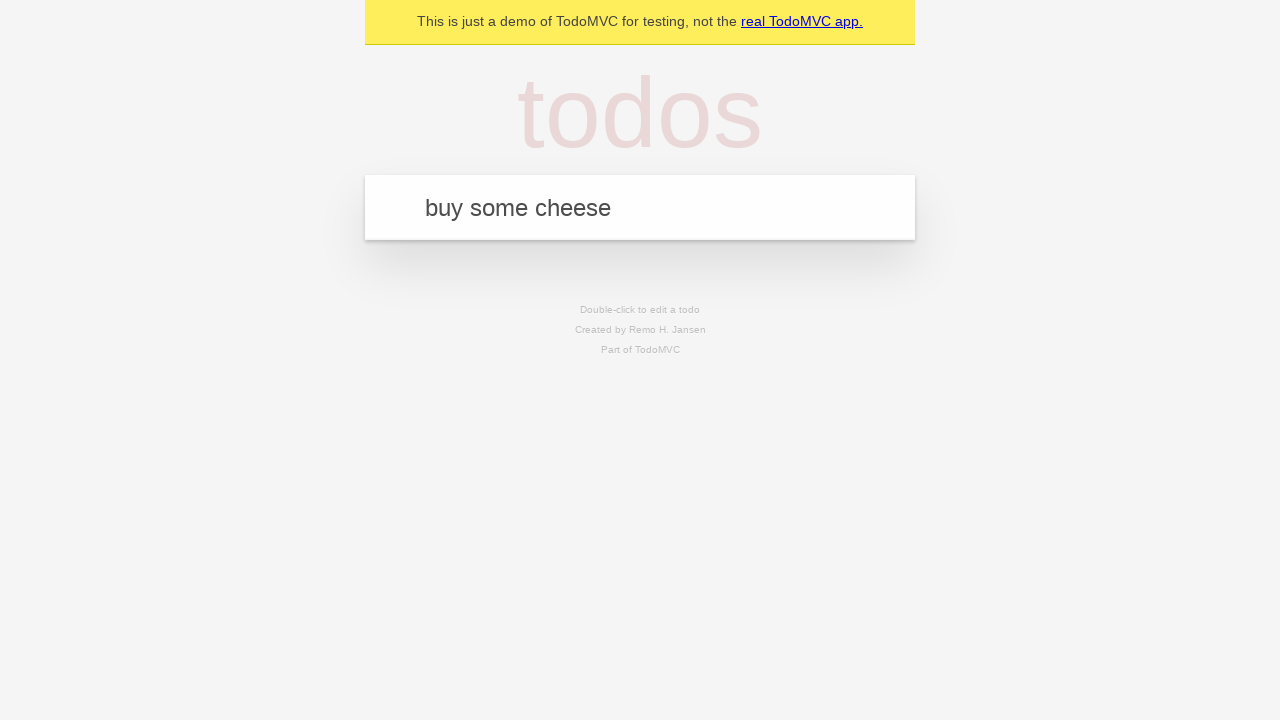

Pressed Enter to create first todo item on internal:attr=[placeholder="What needs to be done?"i]
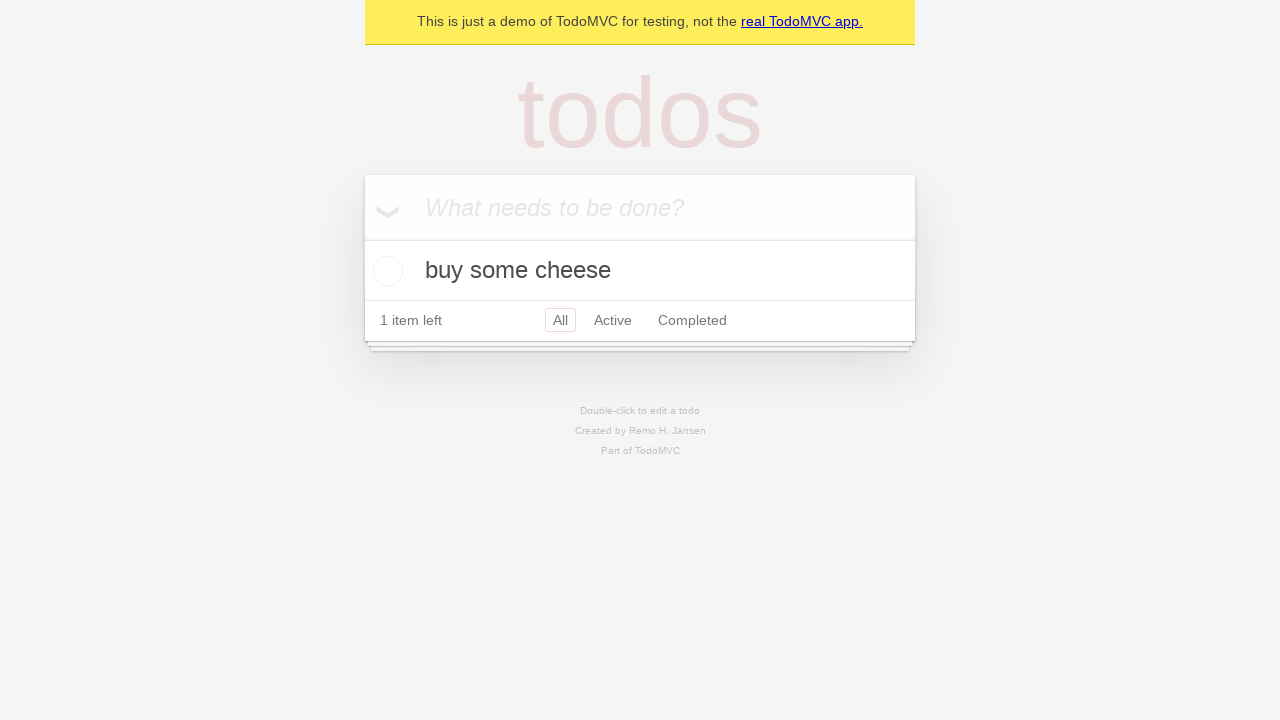

Todo counter appeared after creating first item
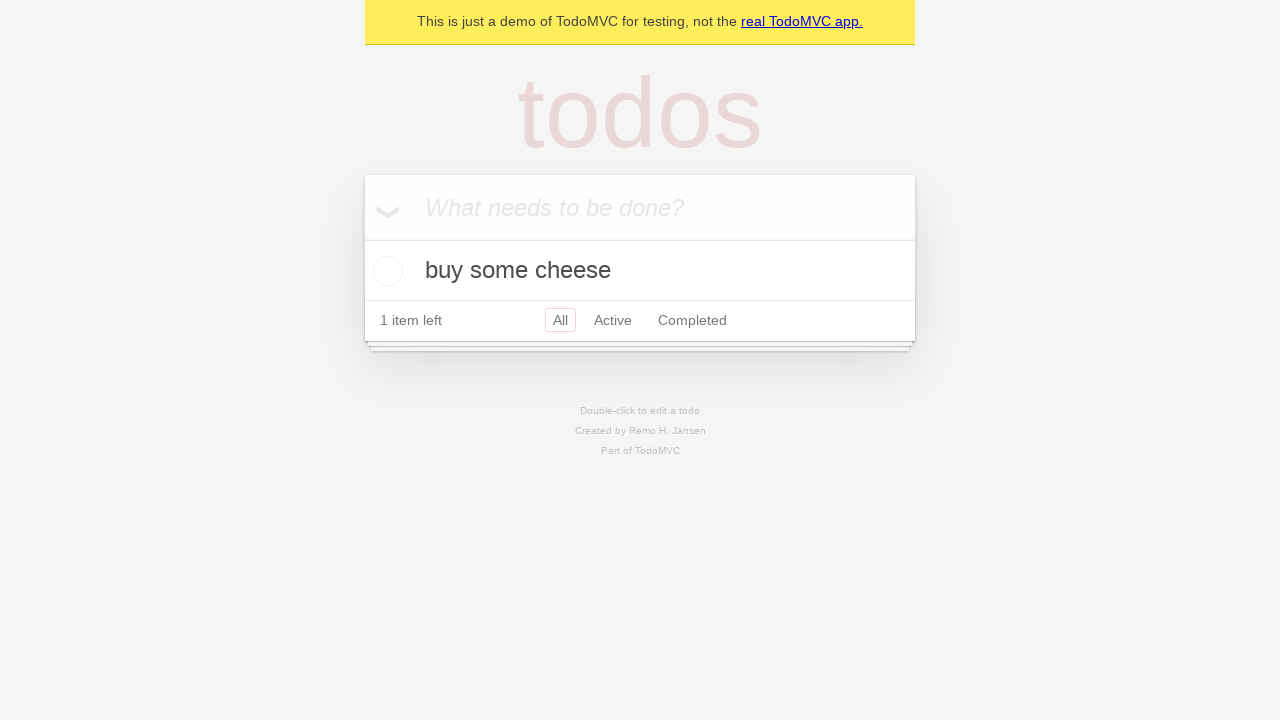

Filled input with 'feed the cat' on internal:attr=[placeholder="What needs to be done?"i]
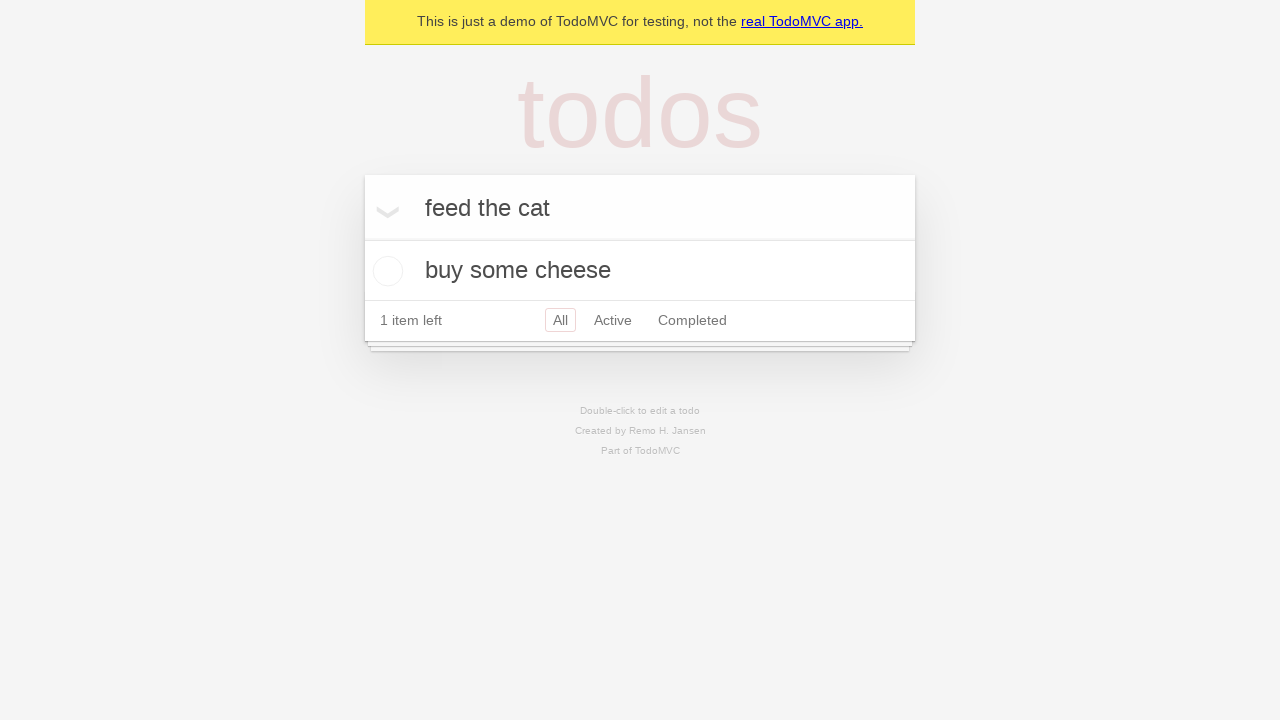

Pressed Enter to create second todo item on internal:attr=[placeholder="What needs to be done?"i]
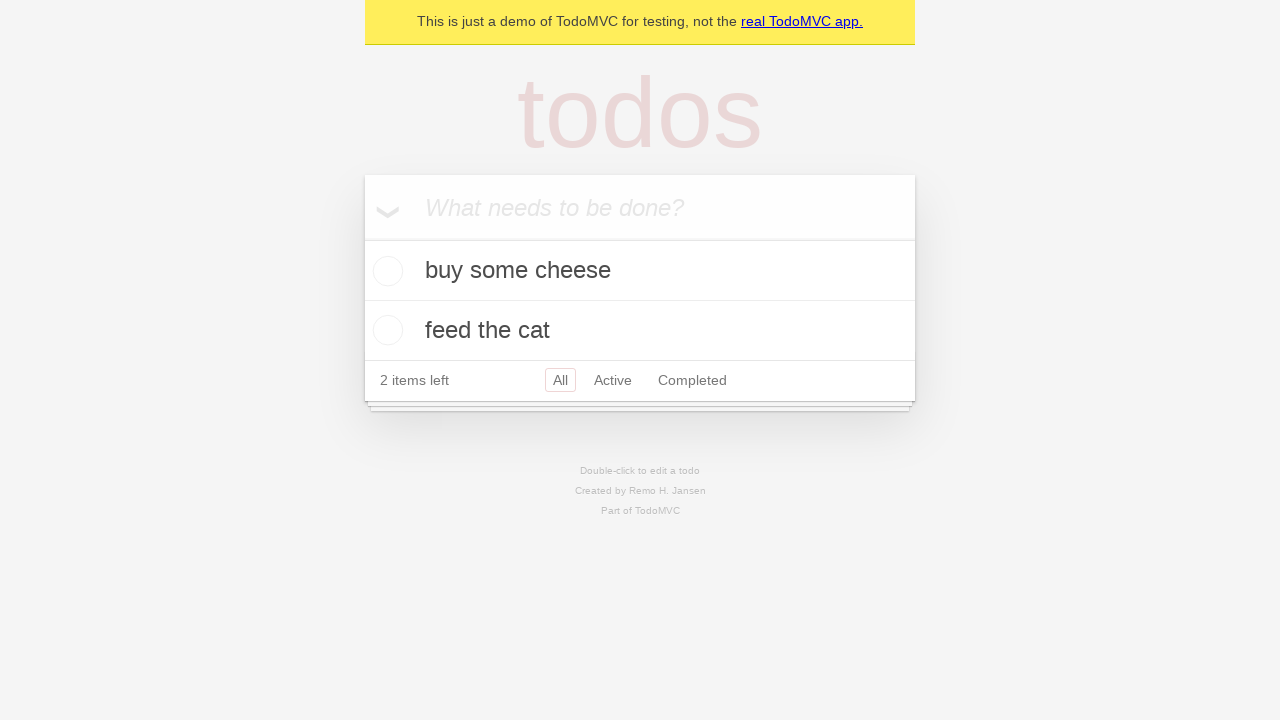

Todo counter updated to reflect 2 items
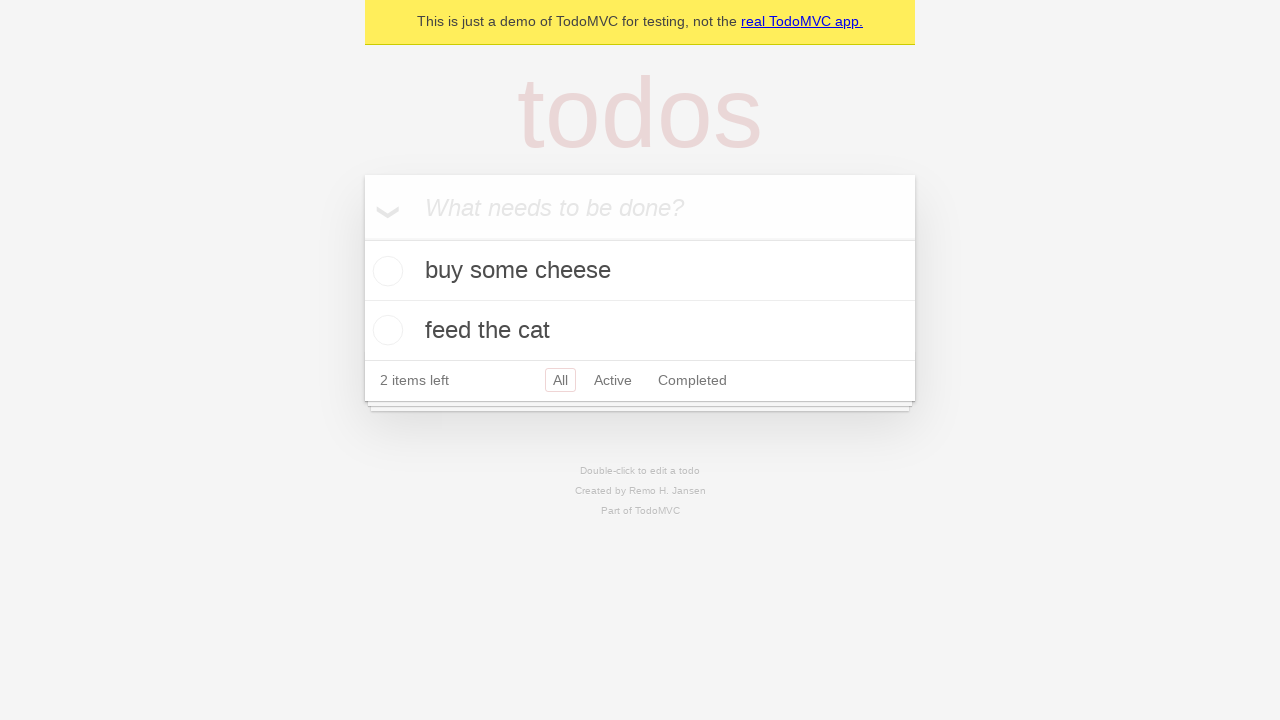

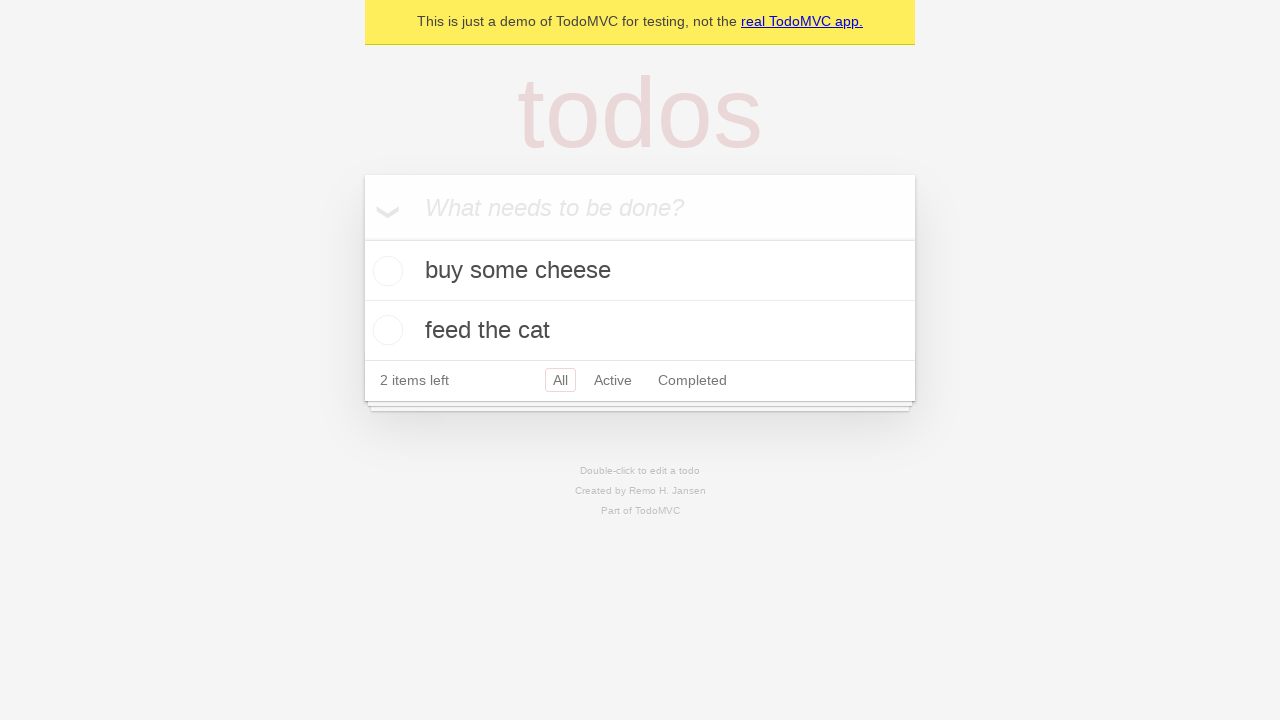